Tests that a specific cookie exists after navigating to the website and verifies its value contains the expected domain

Starting URL: https://baeldung.com

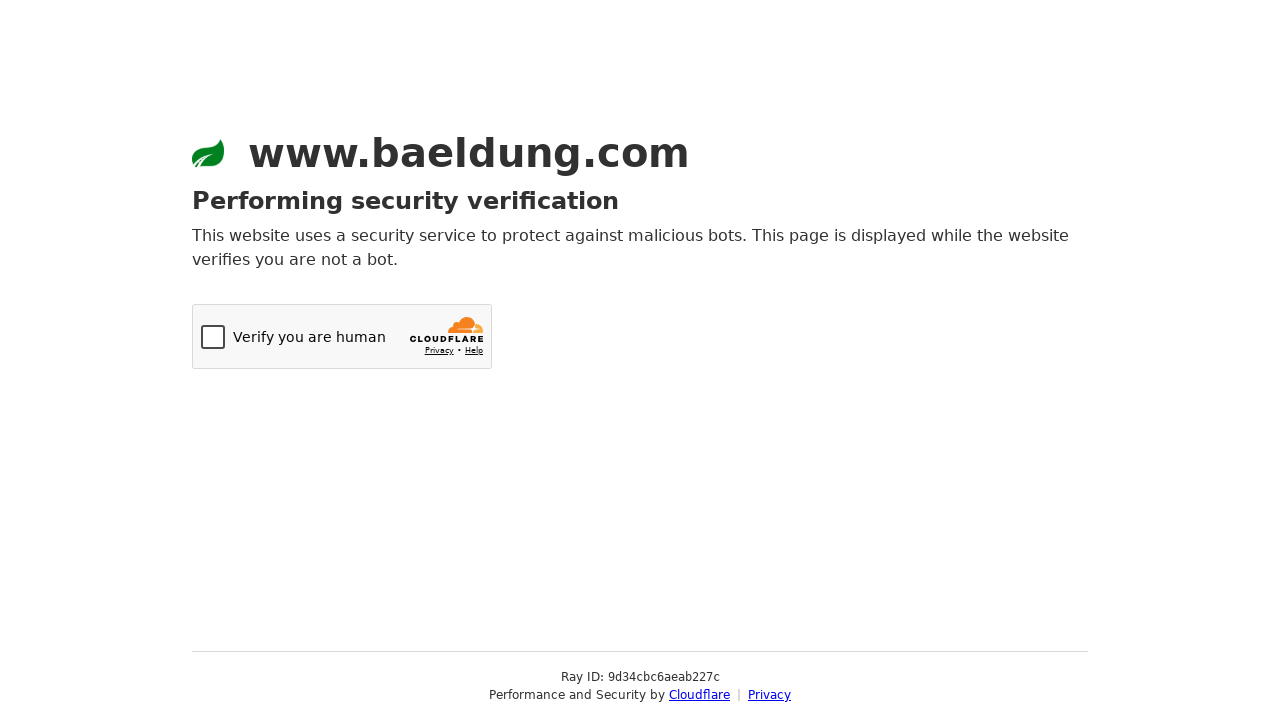

Navigated to https://baeldung.com
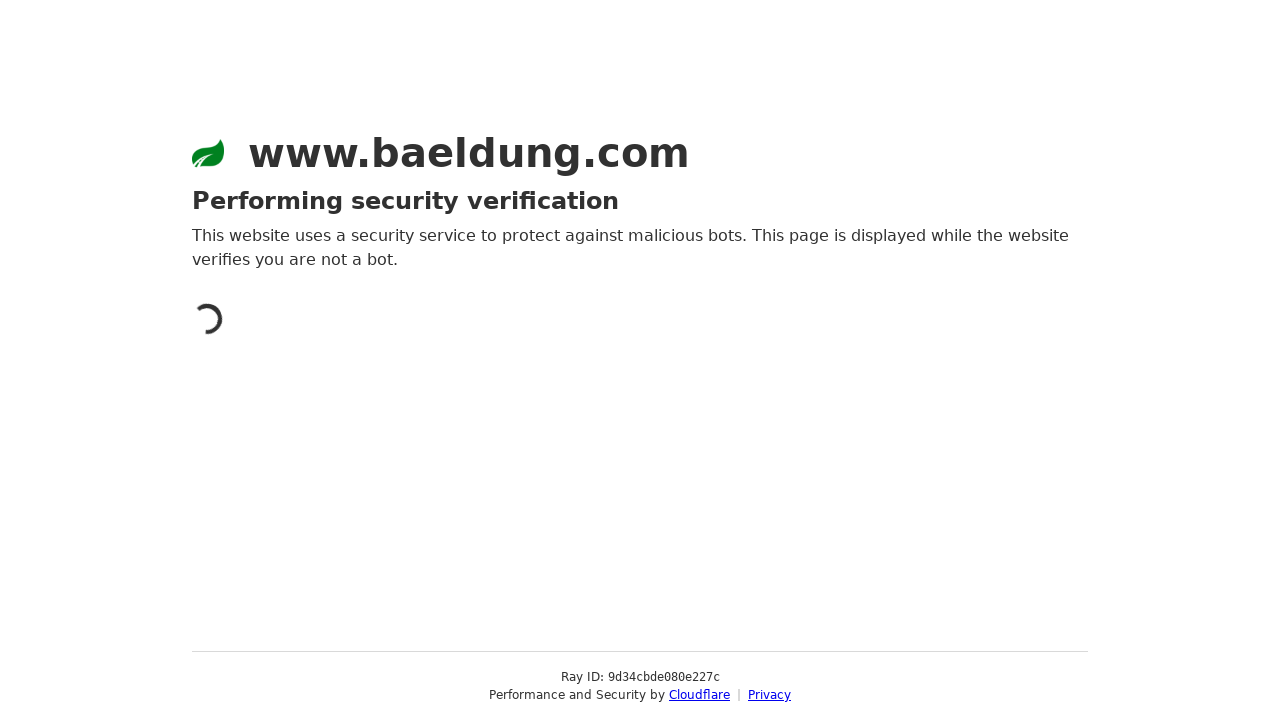

Retrieved all cookies from context
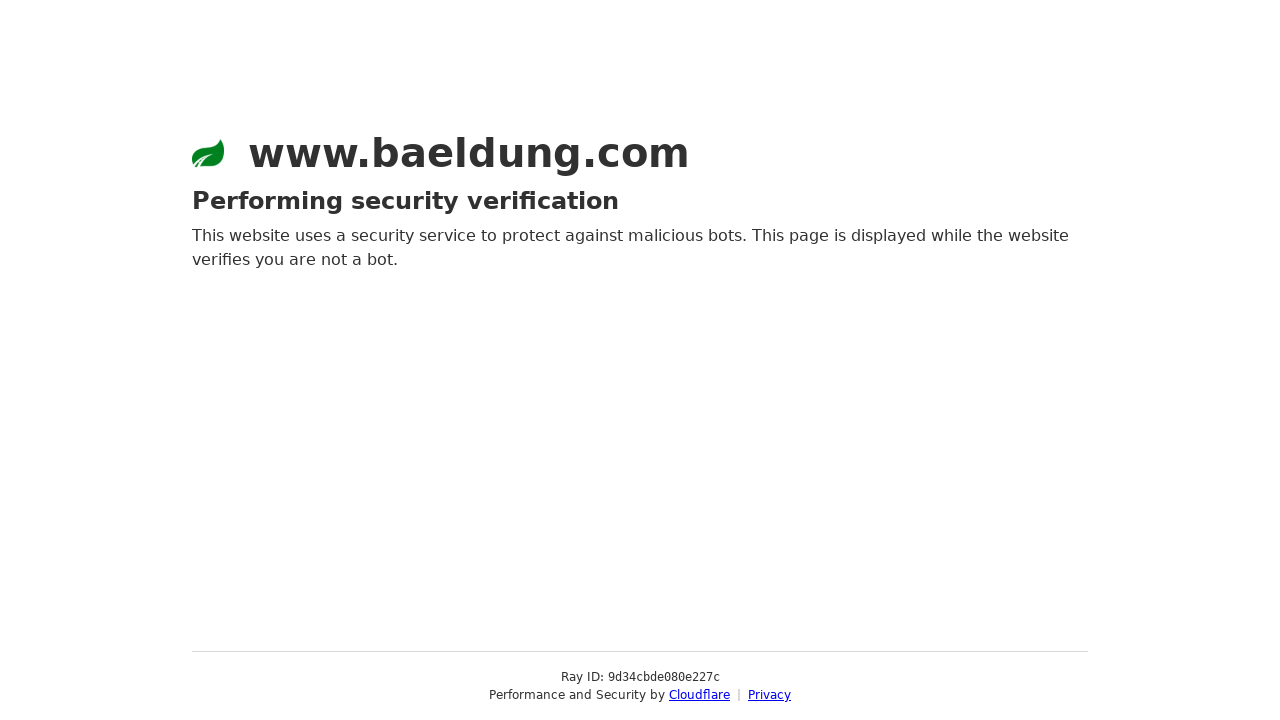

Found lp_120073 cookie in cookie list
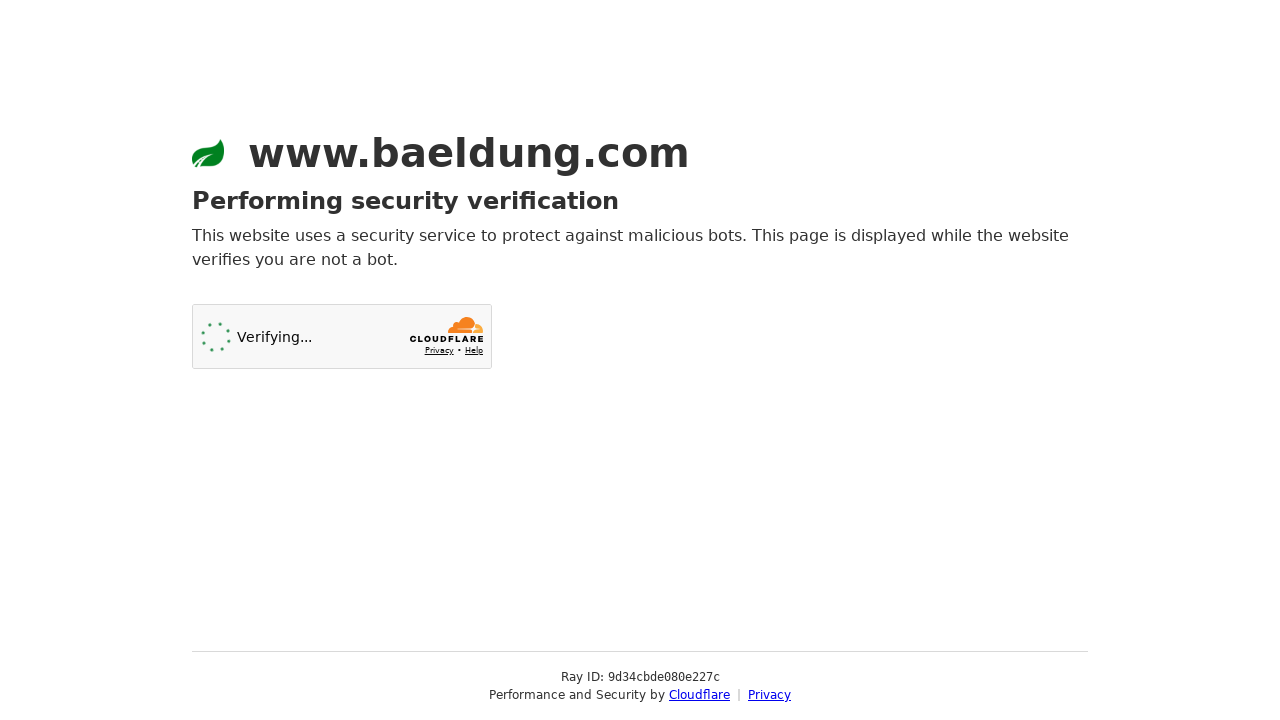

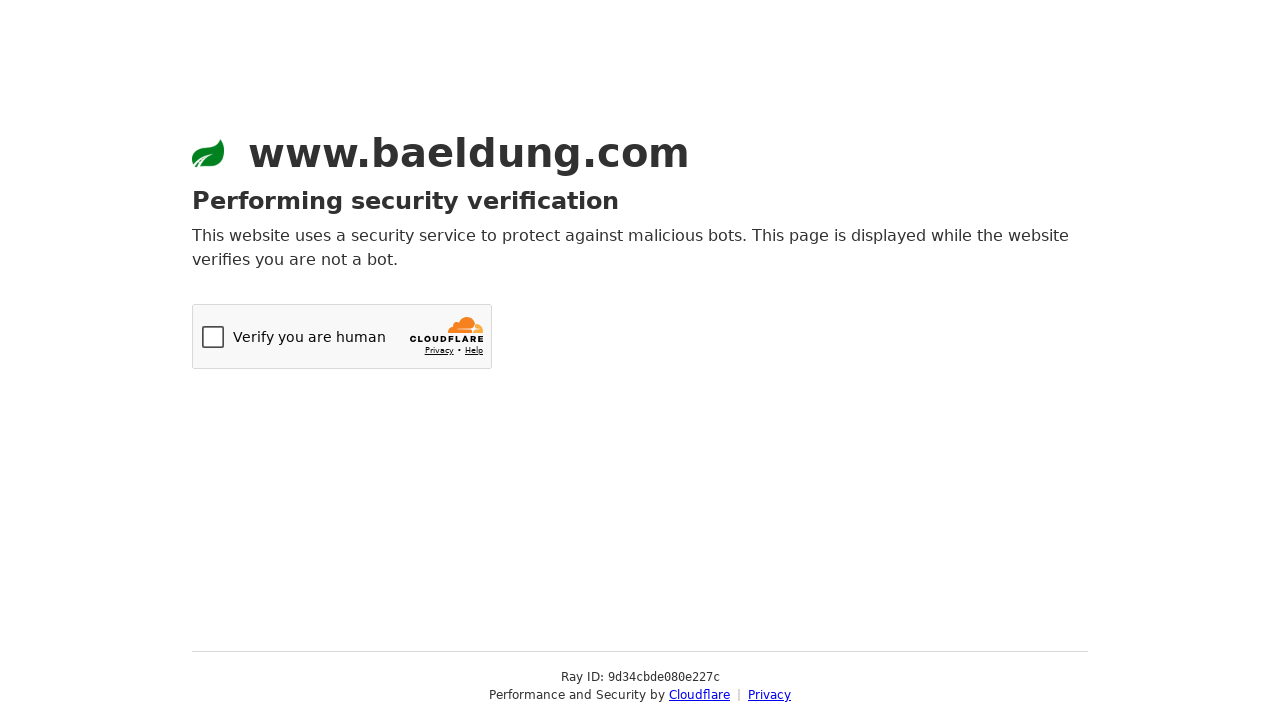